Navigates to the Angular.io website and verifies the page loads successfully by waiting for the main content to appear.

Starting URL: https://angular.io/

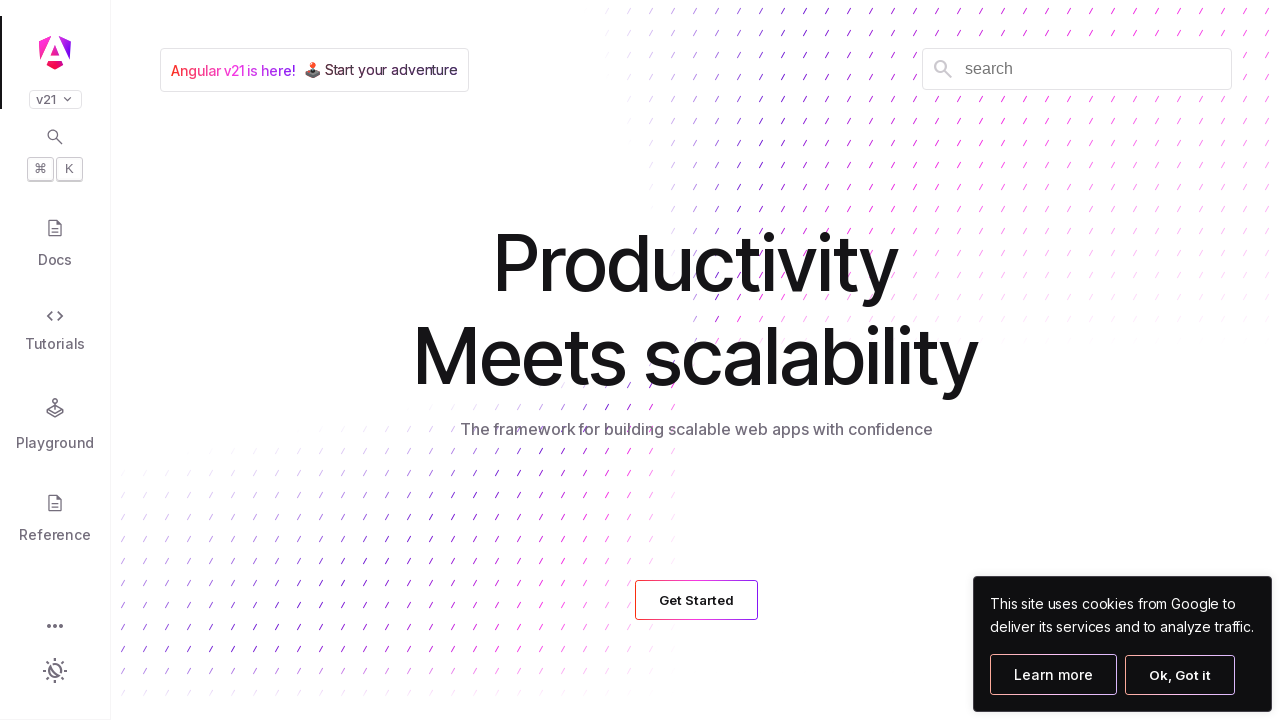

Navigated to https://angular.io/
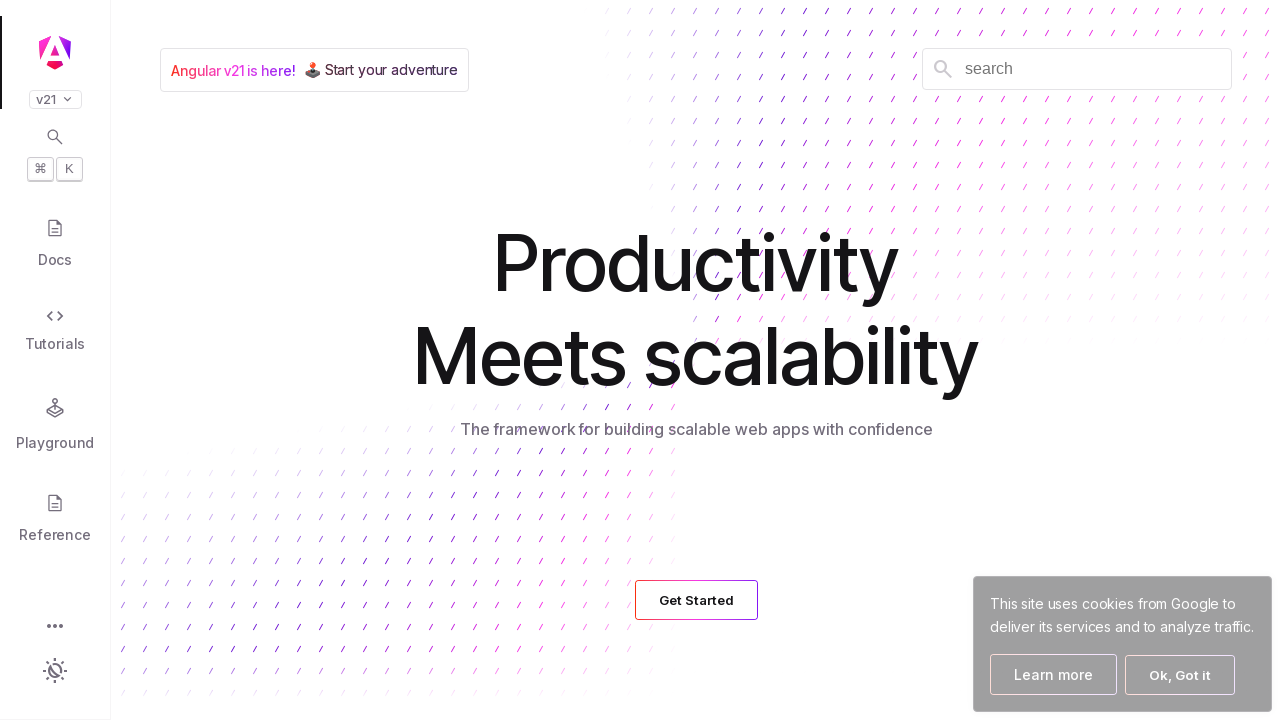

Page DOM content fully loaded
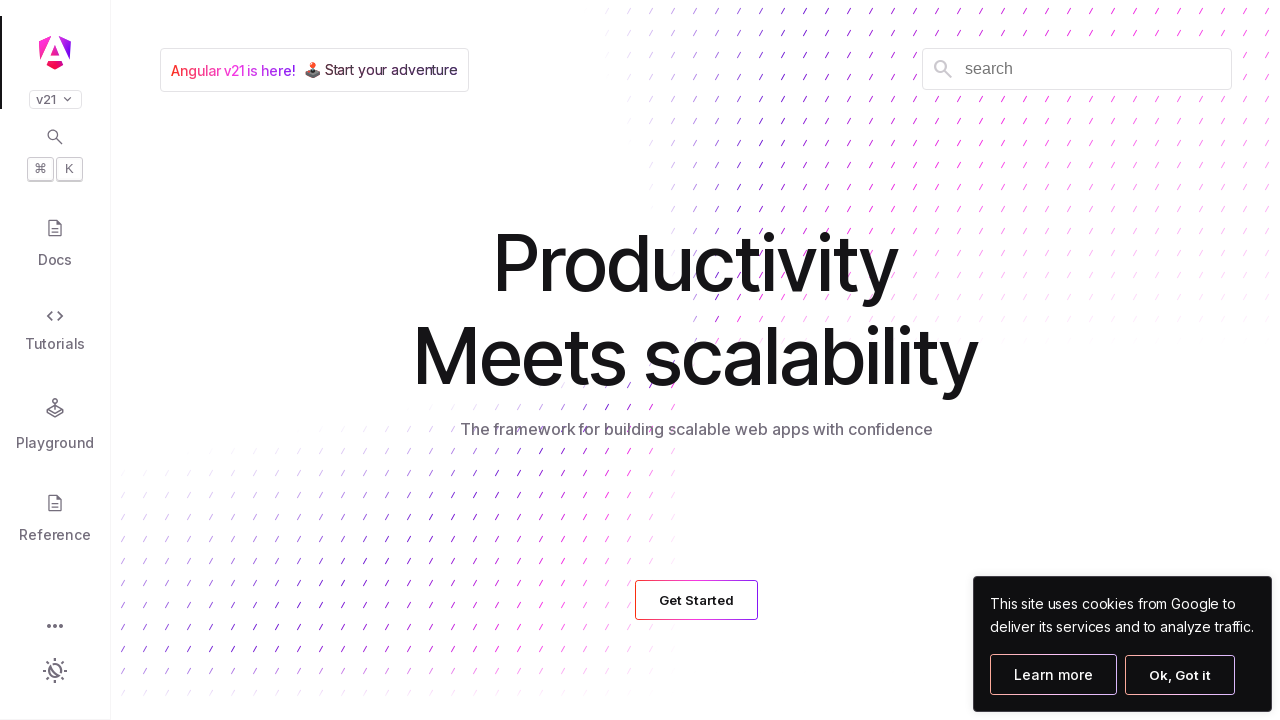

Body element is visible, page loaded successfully
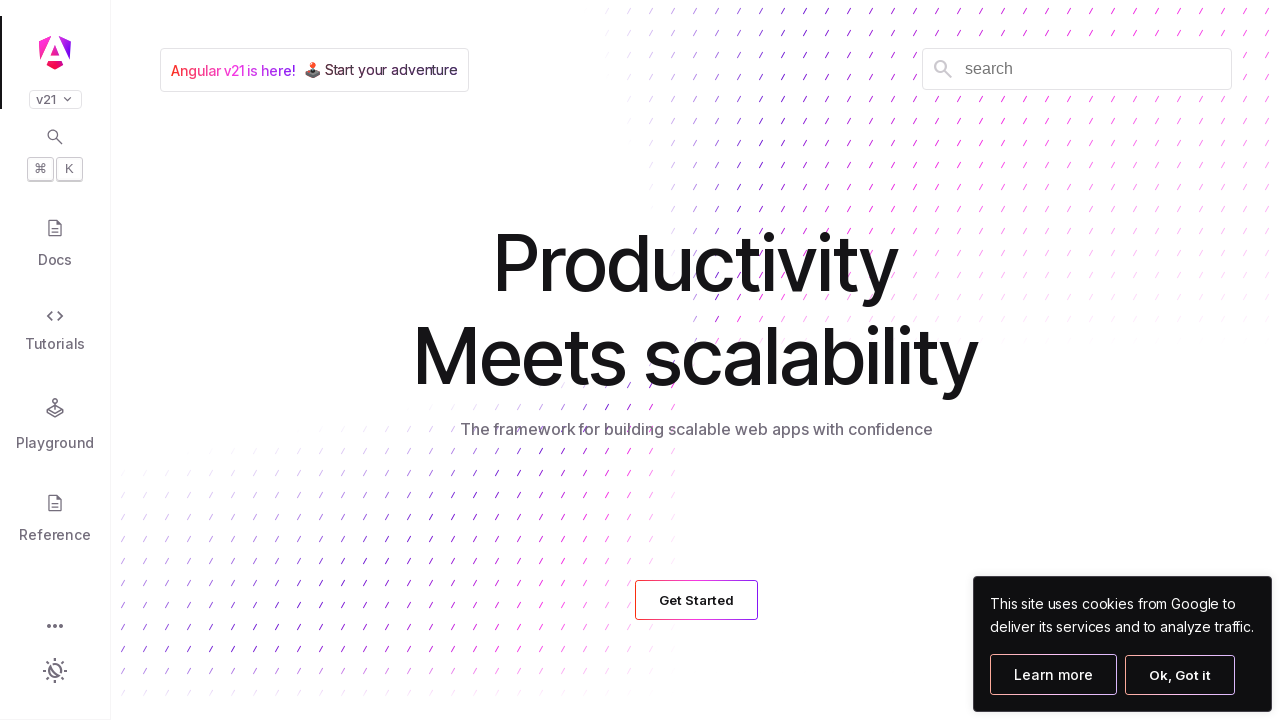

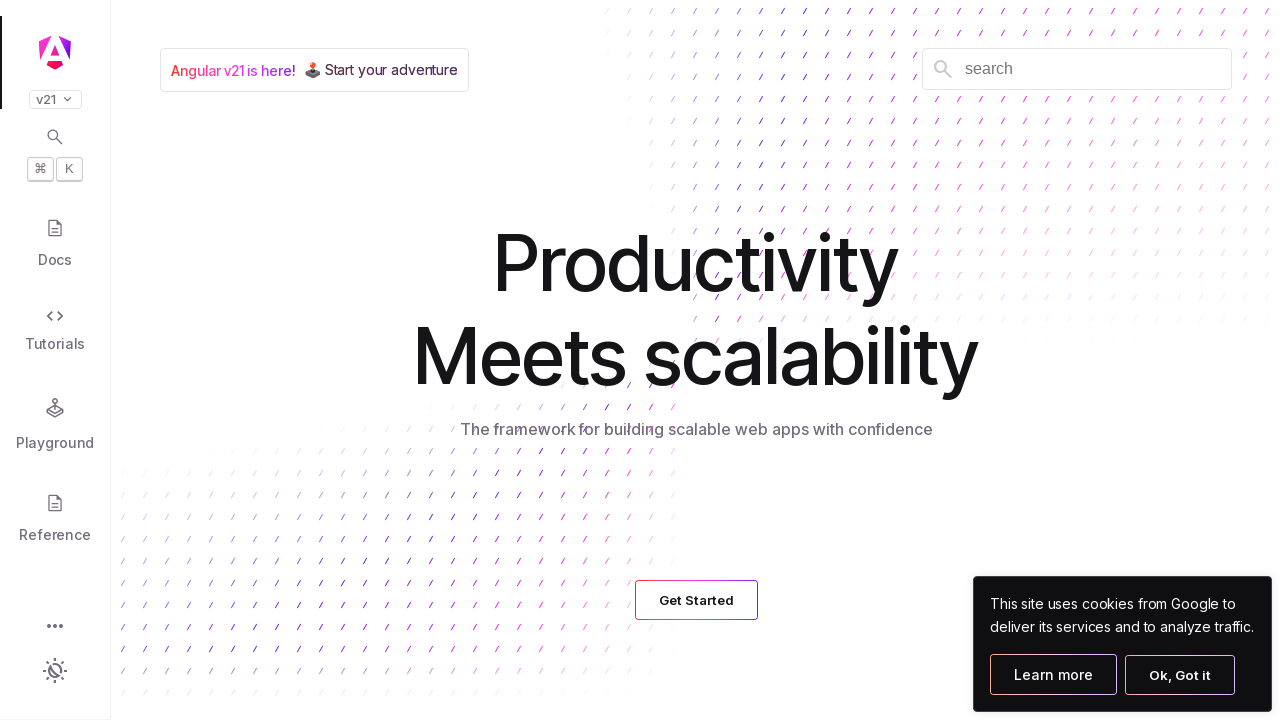